Tests JavaScript alert handling by clicking a button that triggers an alert and accepting the alert dialog

Starting URL: http://the-internet.herokuapp.com/javascript_alerts

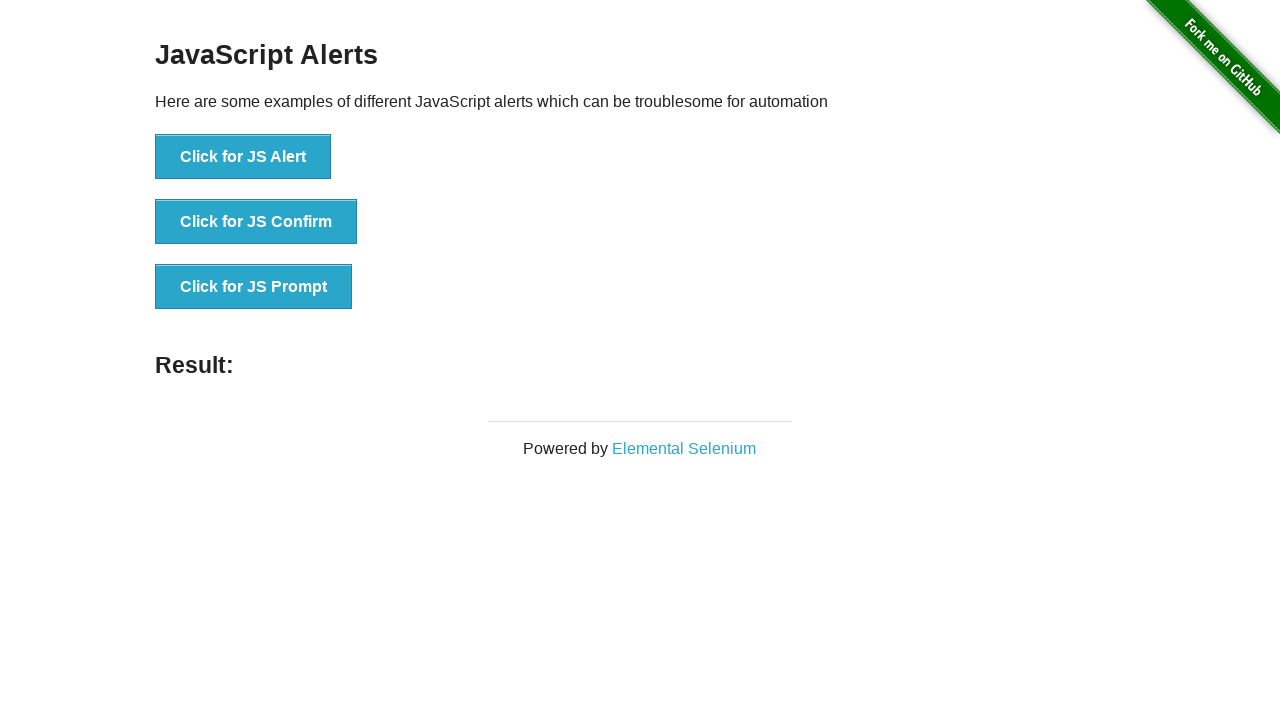

Set up dialog handler to accept JavaScript alert
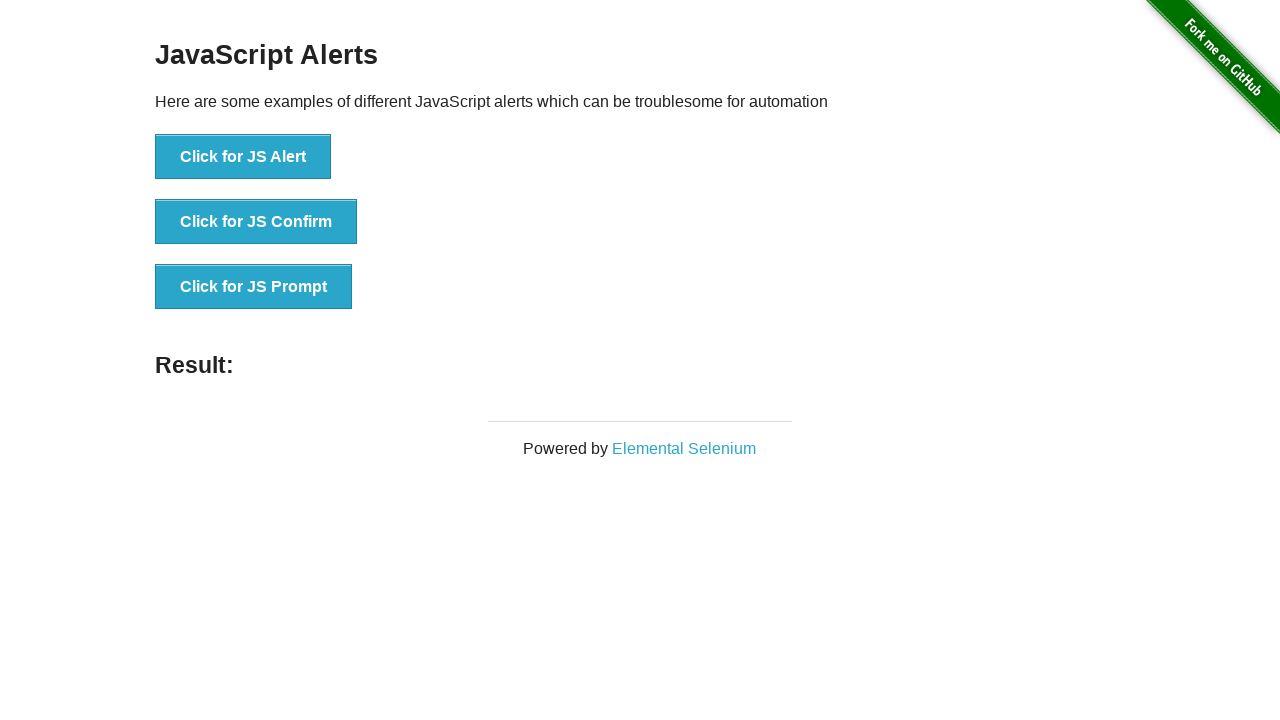

Clicked button to trigger JavaScript alert at (243, 157) on xpath=//*[@id='content']/div/ul/li[1]/button
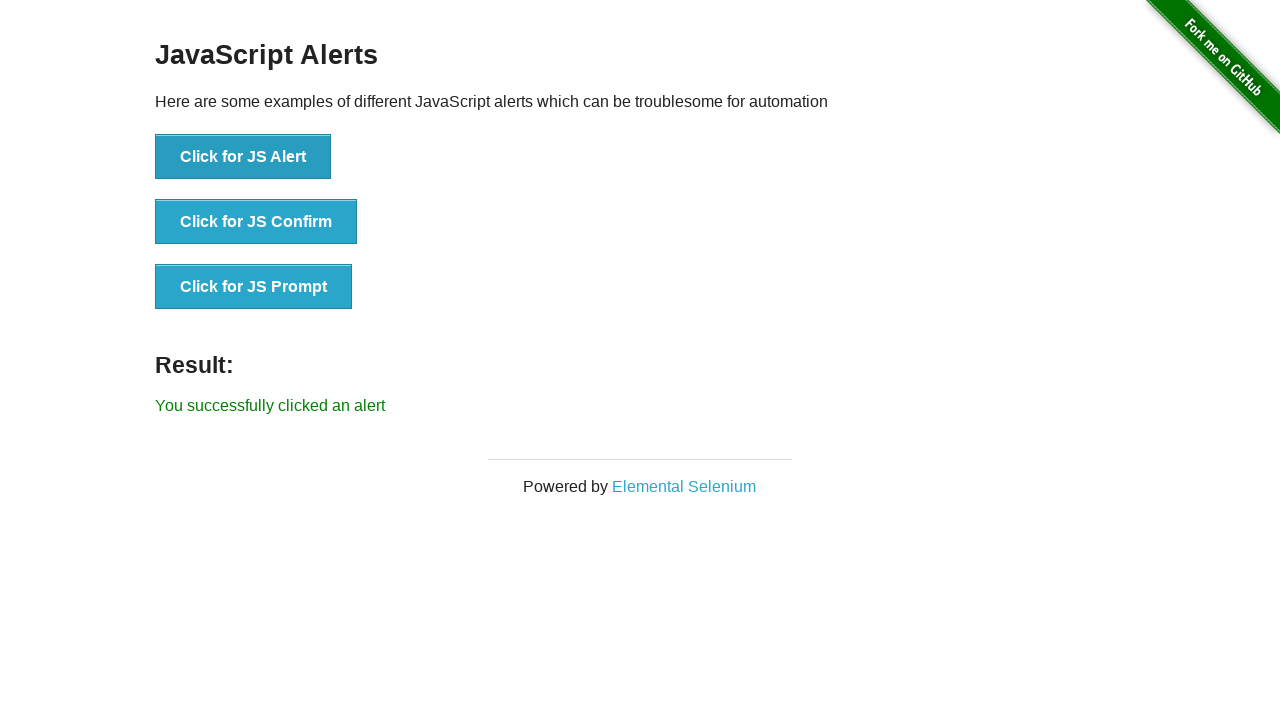

Alert was accepted and result message appeared
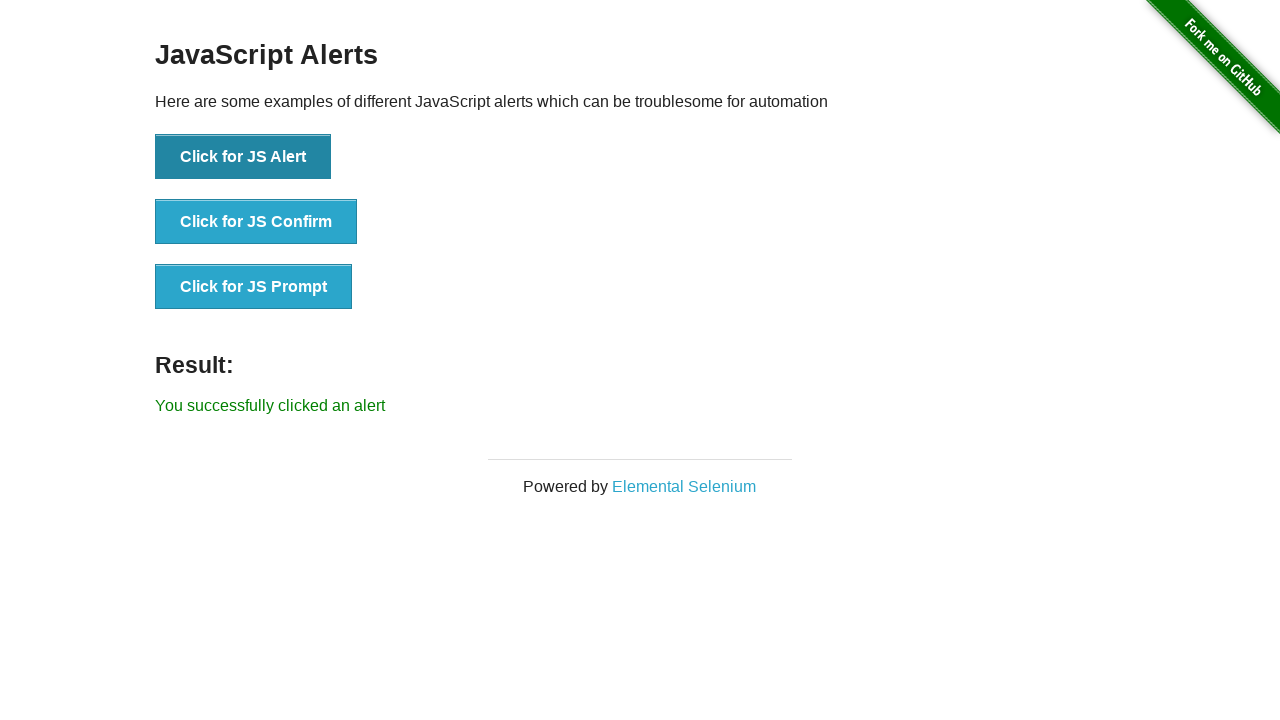

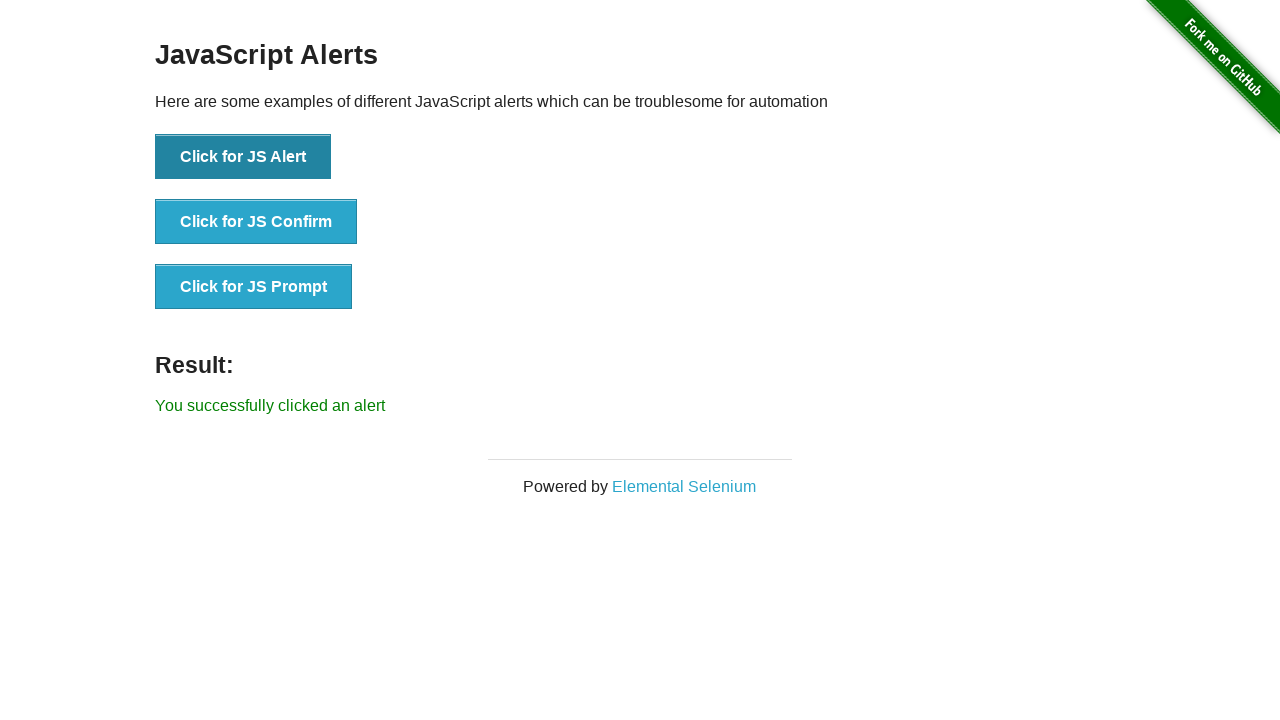